Tests hover functionality by hovering over figure elements, verifying that "View profile" text becomes visible on hover, clicking the profile link, verifying the URL changes correctly, and navigating back to repeat for all figures.

Starting URL: https://the-internet.herokuapp.com/hovers

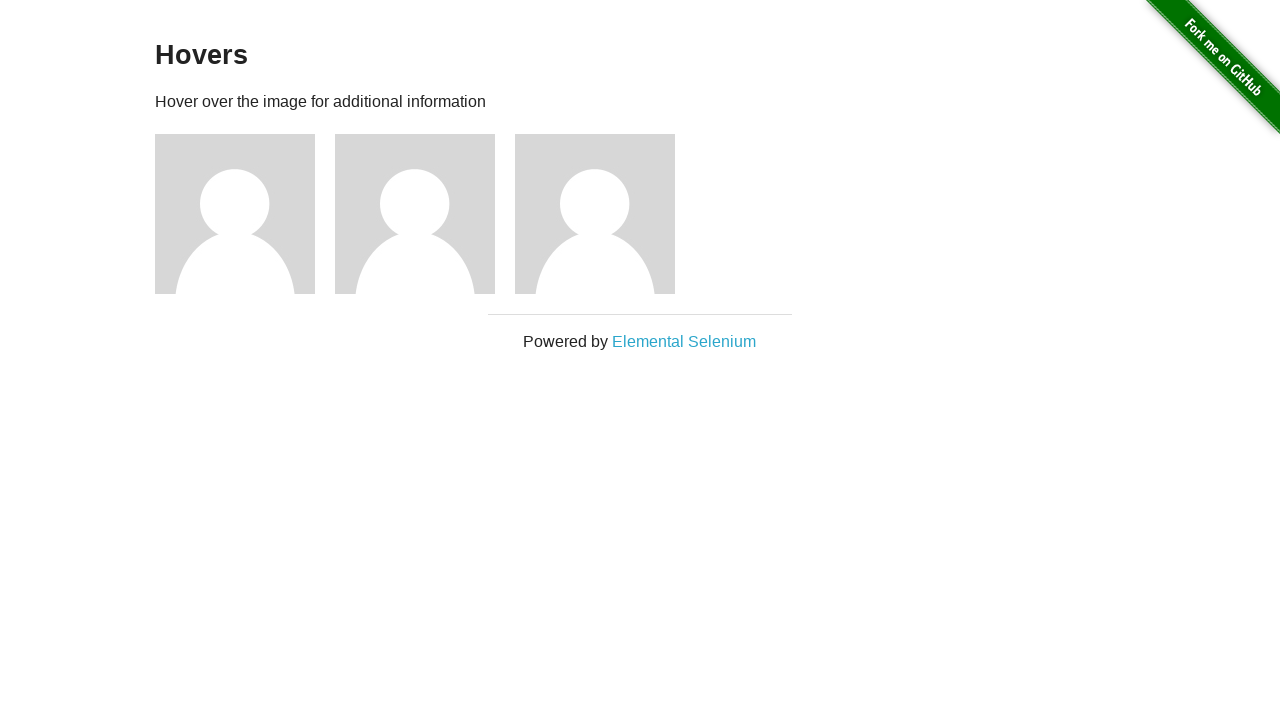

Located all figure elements on the hovers page
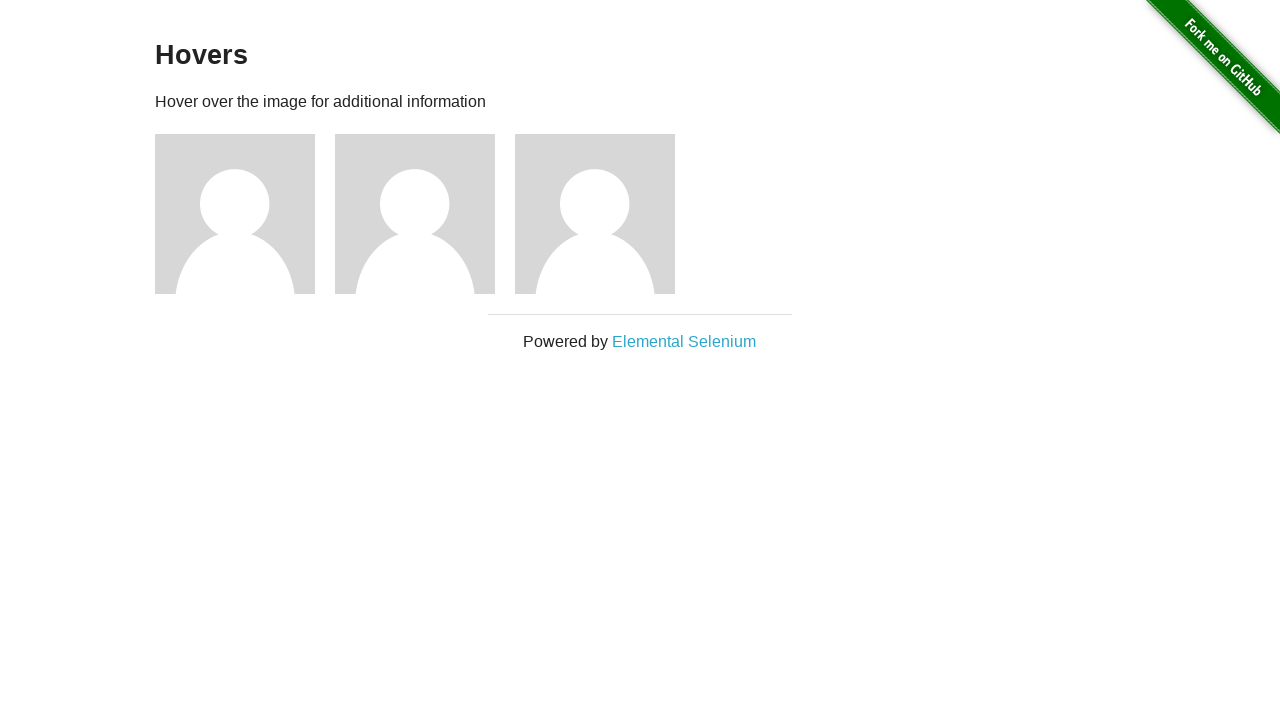

Selected figure element 1
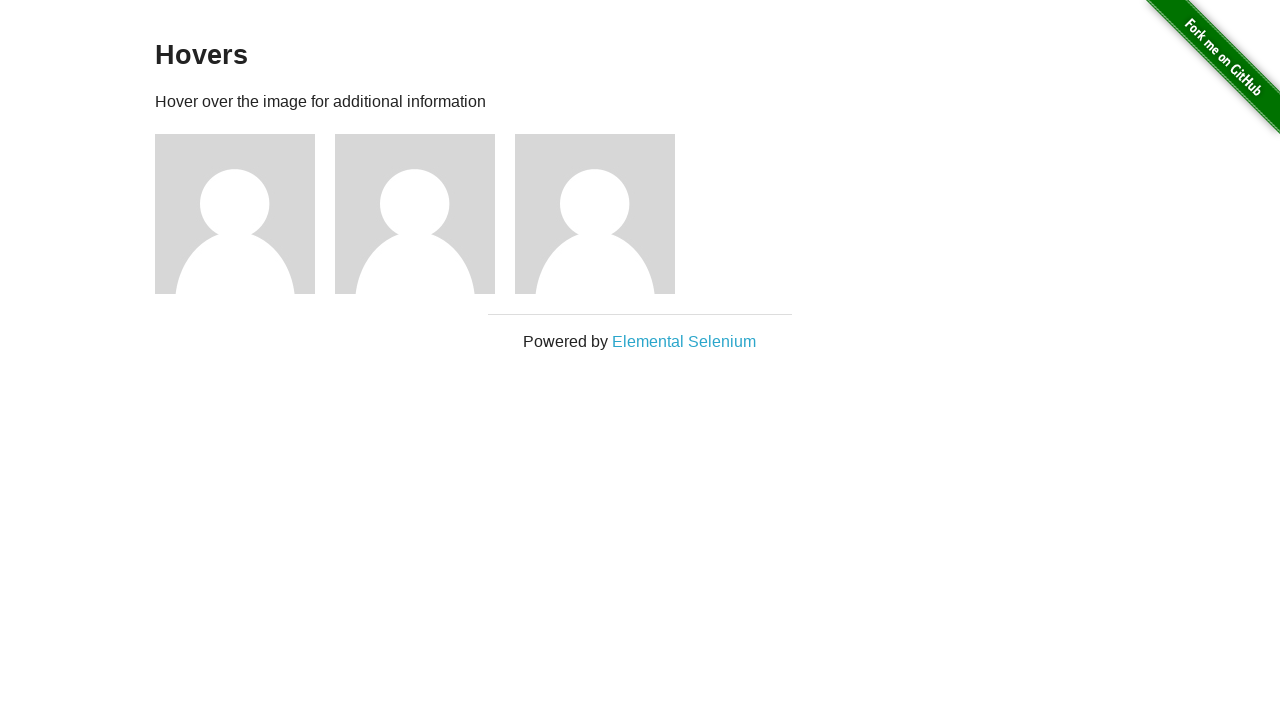

Hovered over figure 1 to reveal hidden content at (245, 214) on .figure >> nth=0
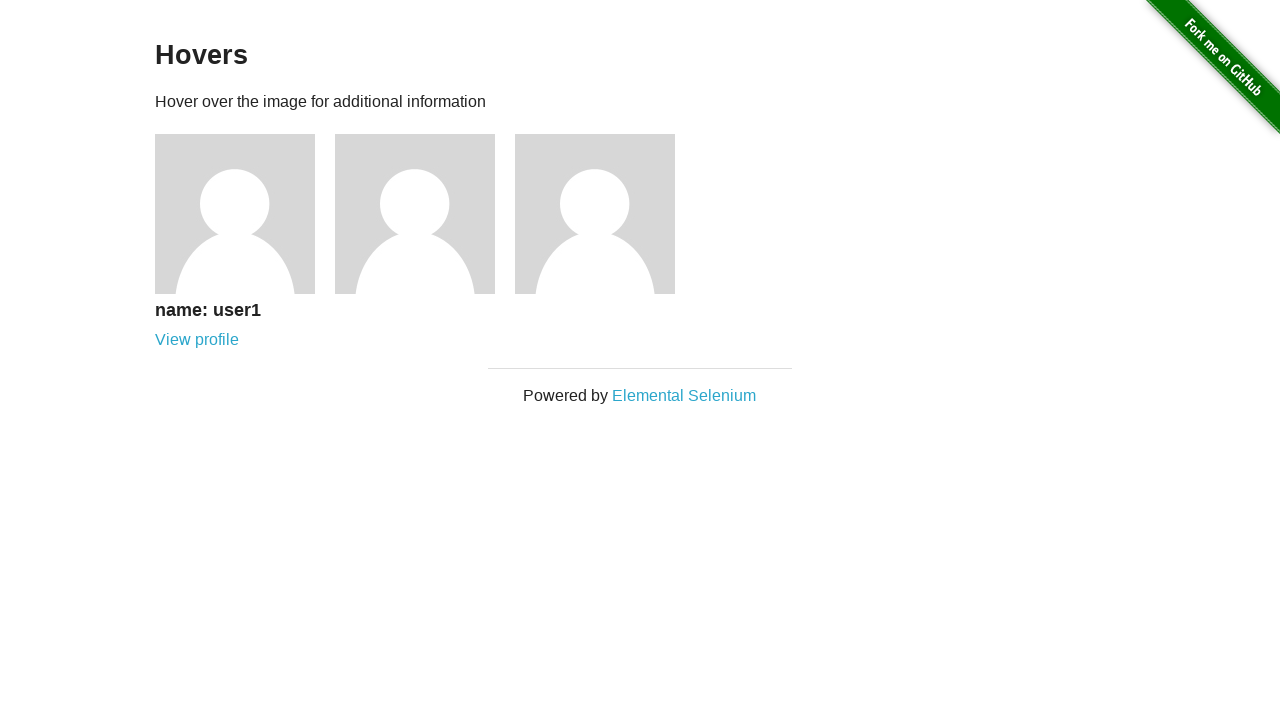

Verified 'View profile' text is visible for figure 1
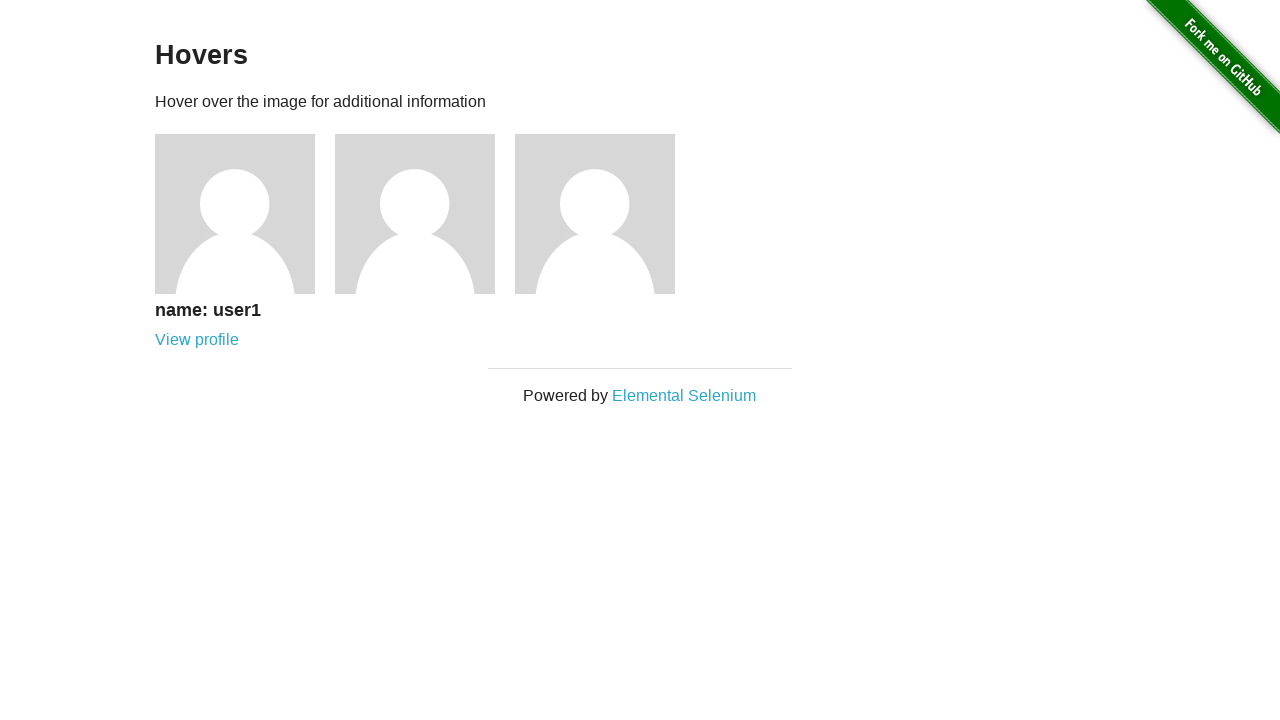

Clicked on 'View profile' link for figure 1 at (197, 340) on .figure >> nth=0 >> text=View profile
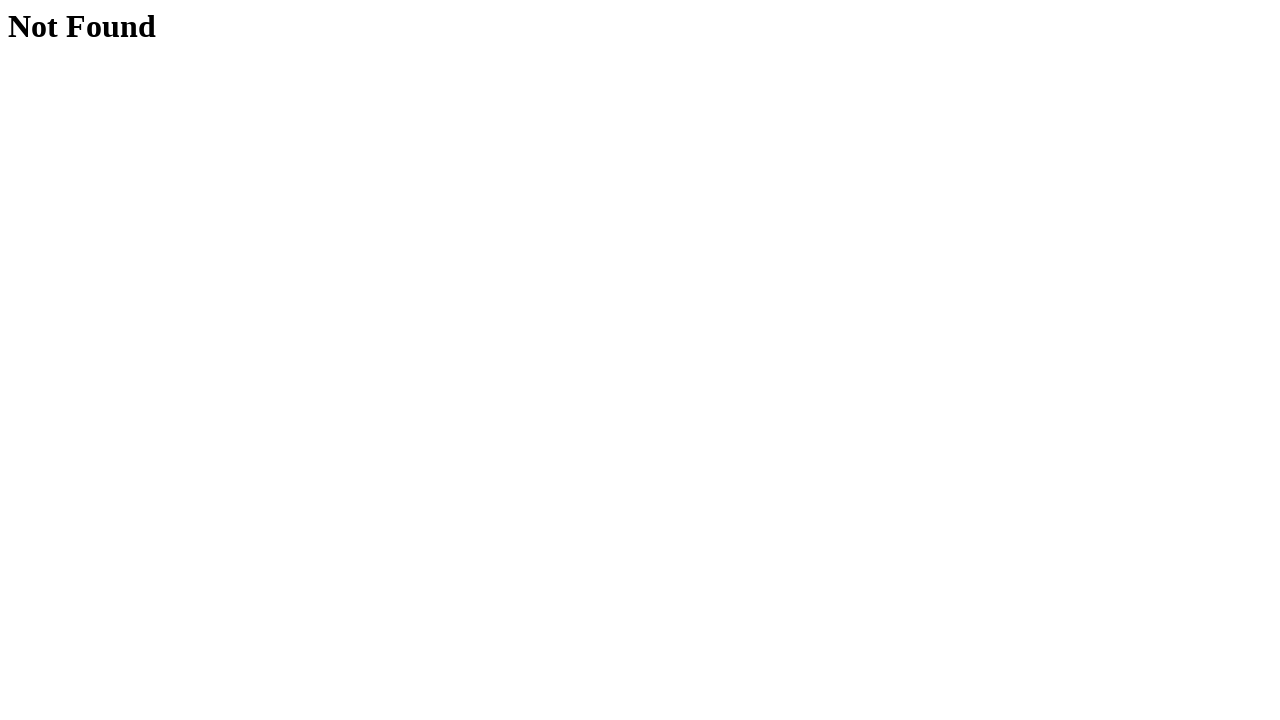

Verified URL changed to user profile page for user 1
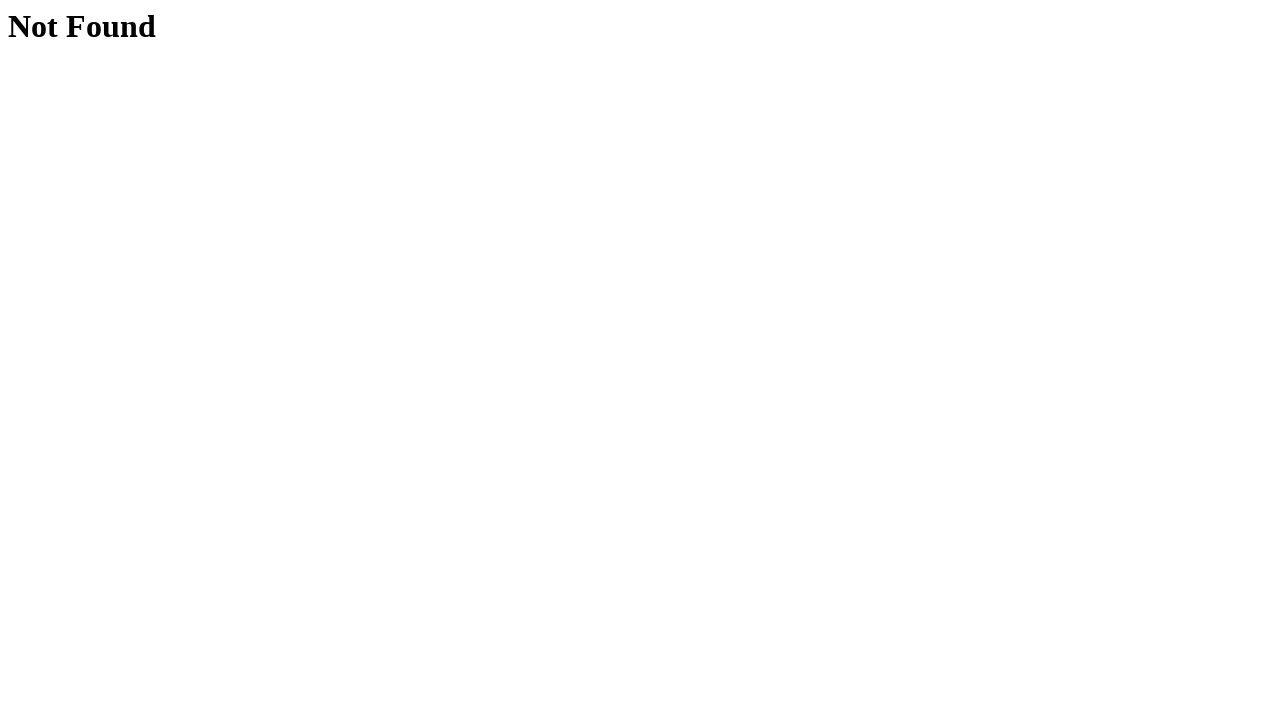

Navigated back to the hovers page from user 1 profile
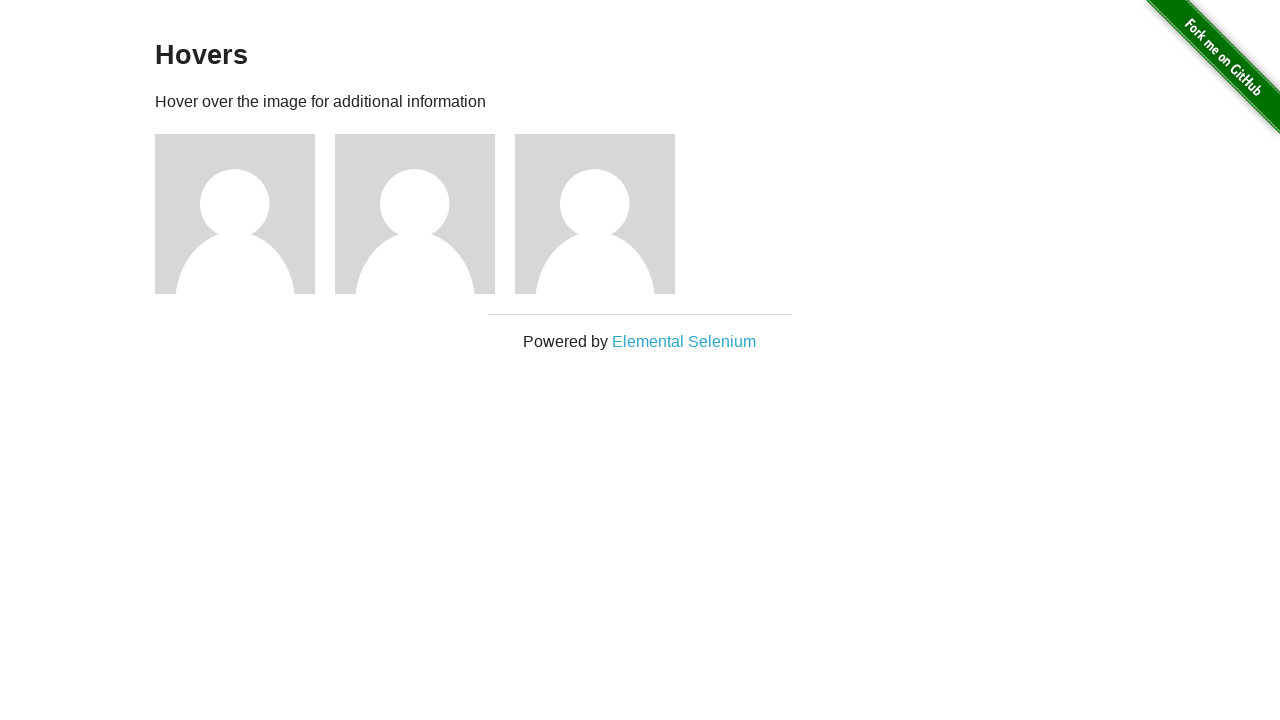

Confirmed figure elements are available again before next iteration
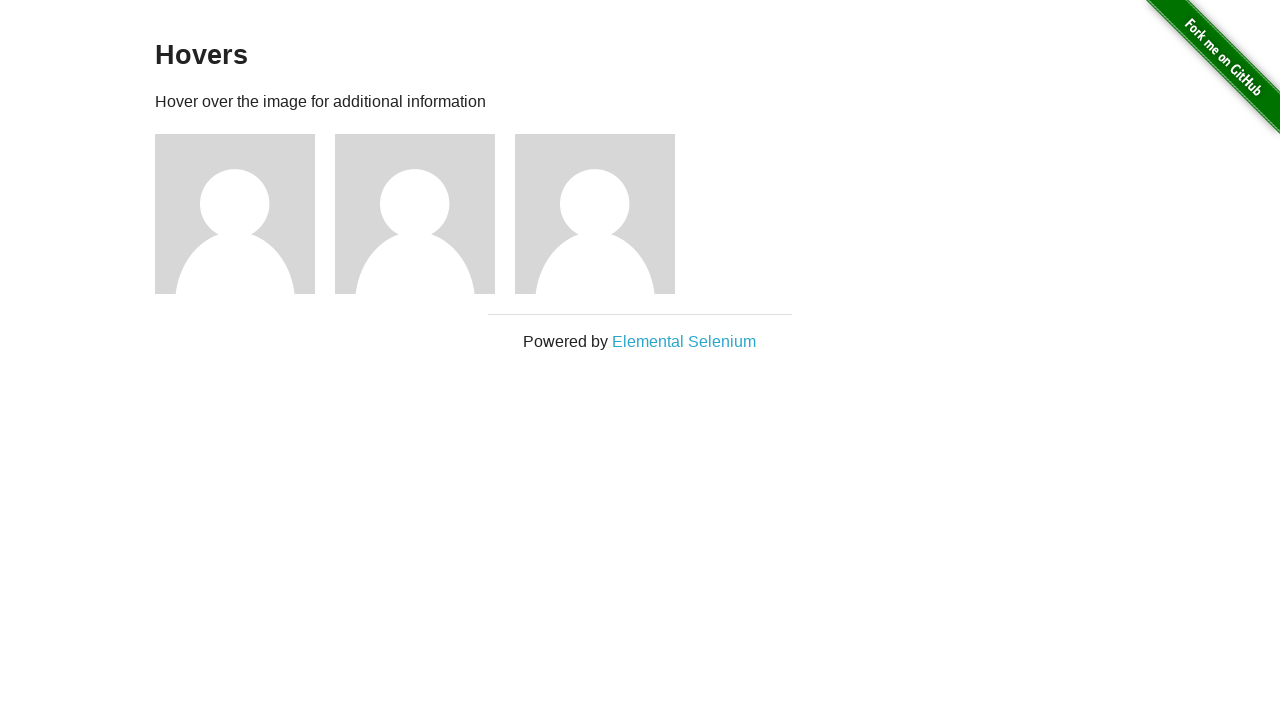

Selected figure element 2
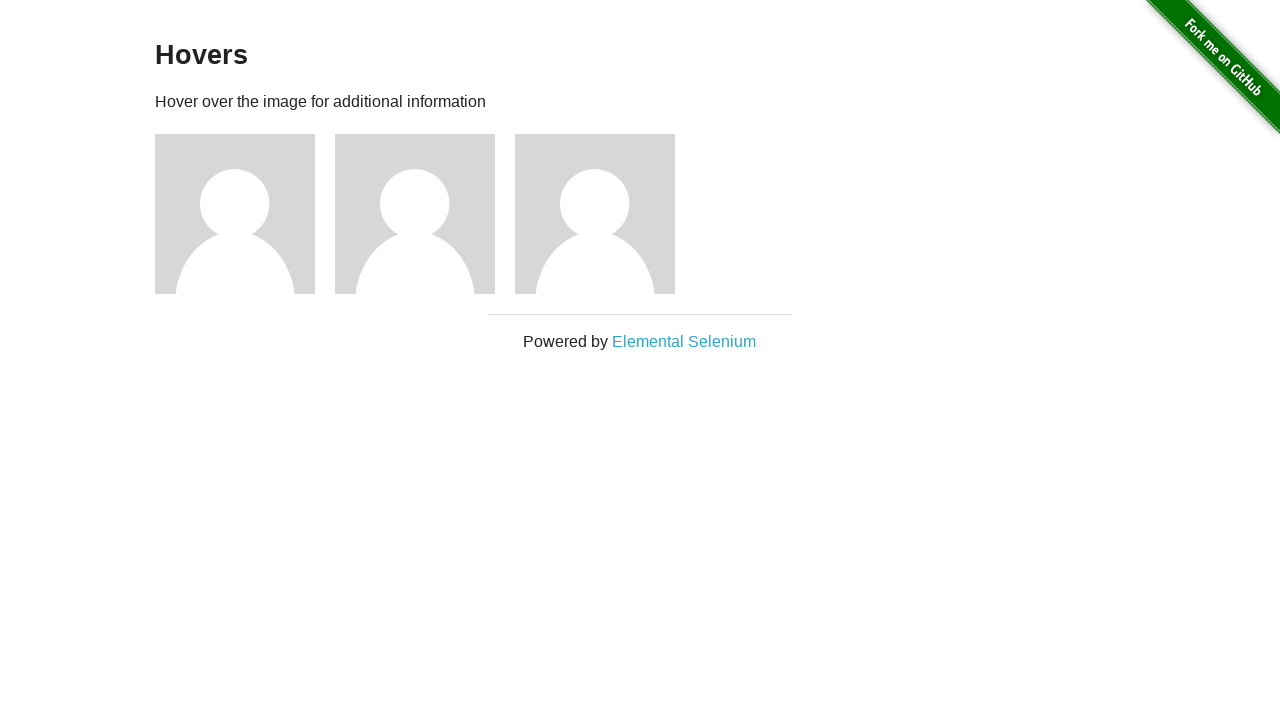

Hovered over figure 2 to reveal hidden content at (425, 214) on .figure >> nth=1
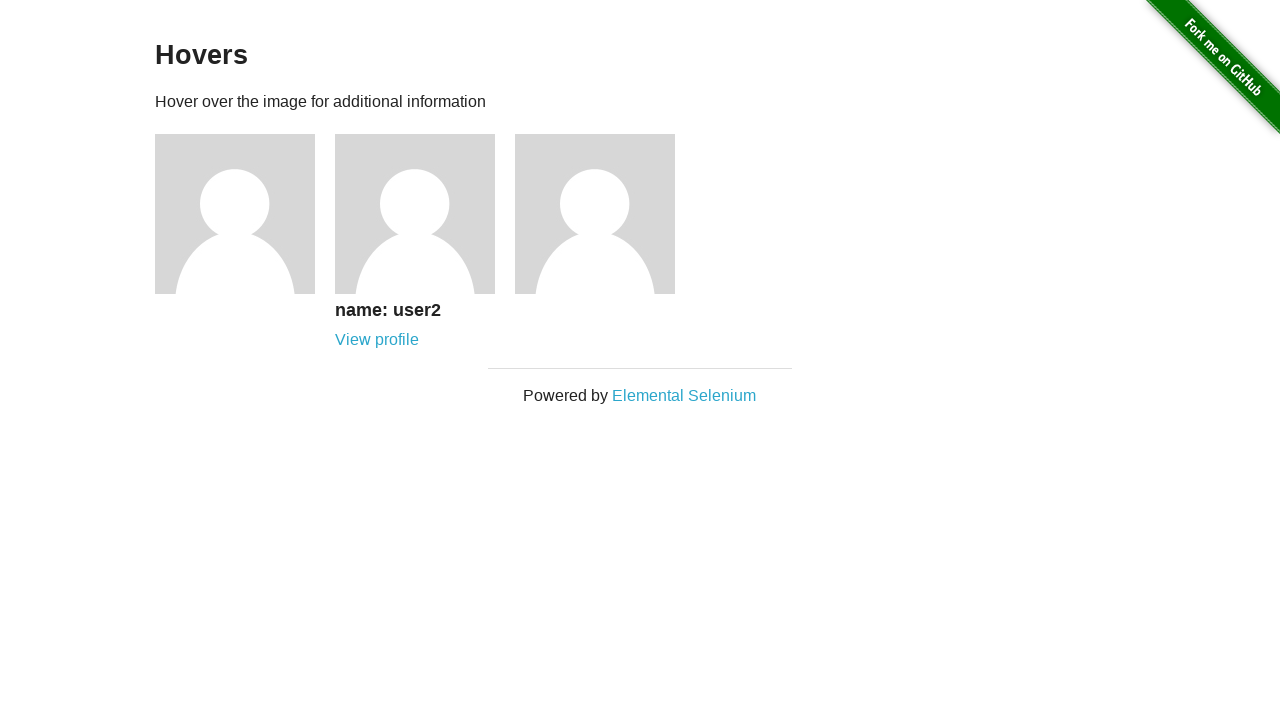

Verified 'View profile' text is visible for figure 2
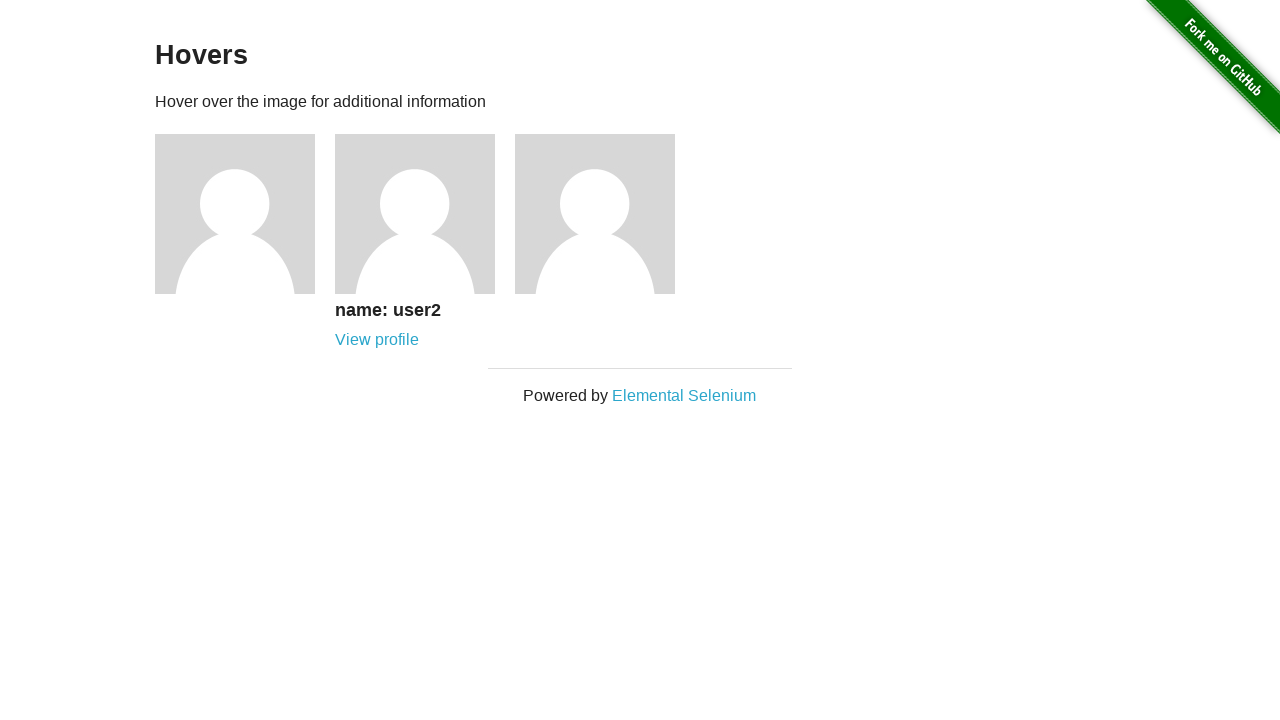

Clicked on 'View profile' link for figure 2 at (377, 340) on .figure >> nth=1 >> text=View profile
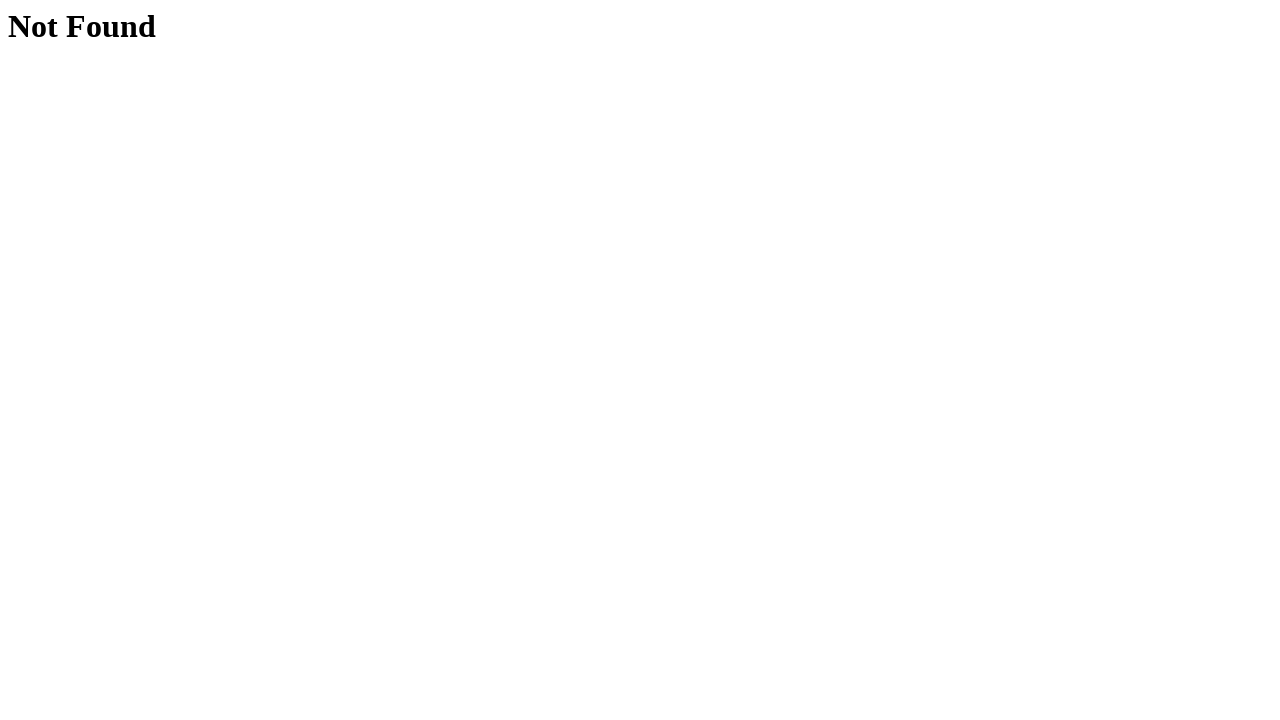

Verified URL changed to user profile page for user 2
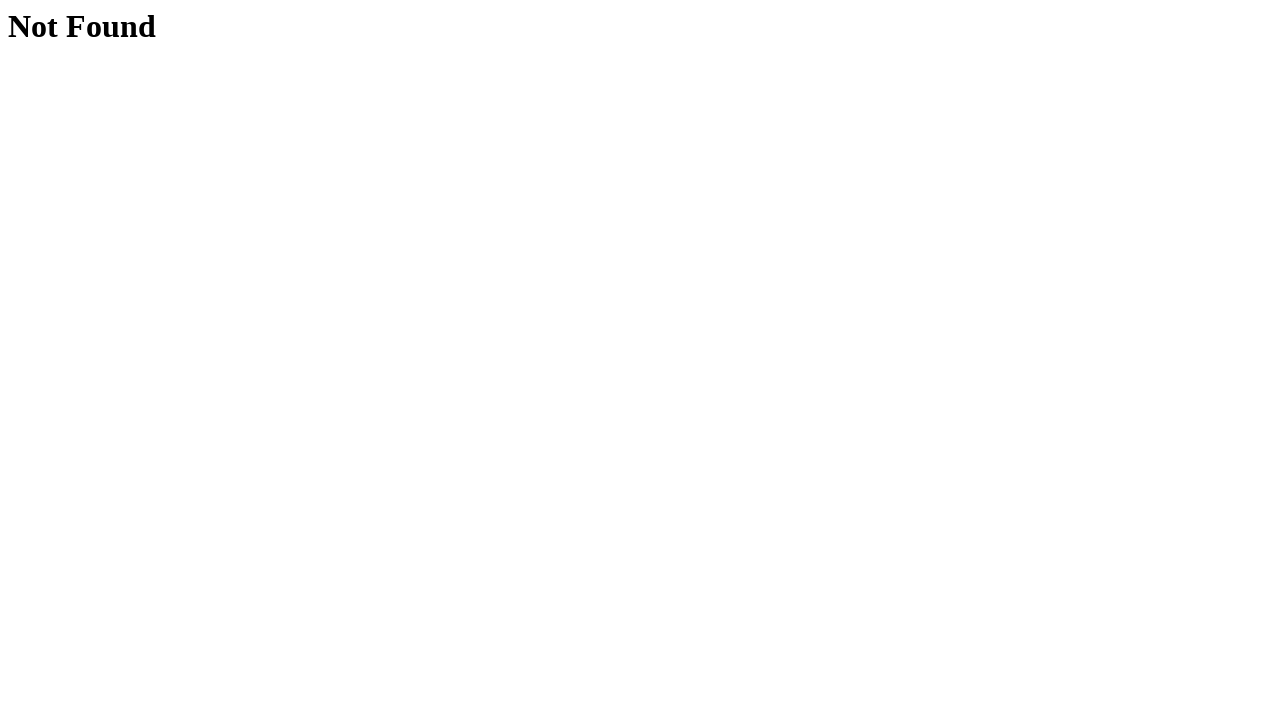

Navigated back to the hovers page from user 2 profile
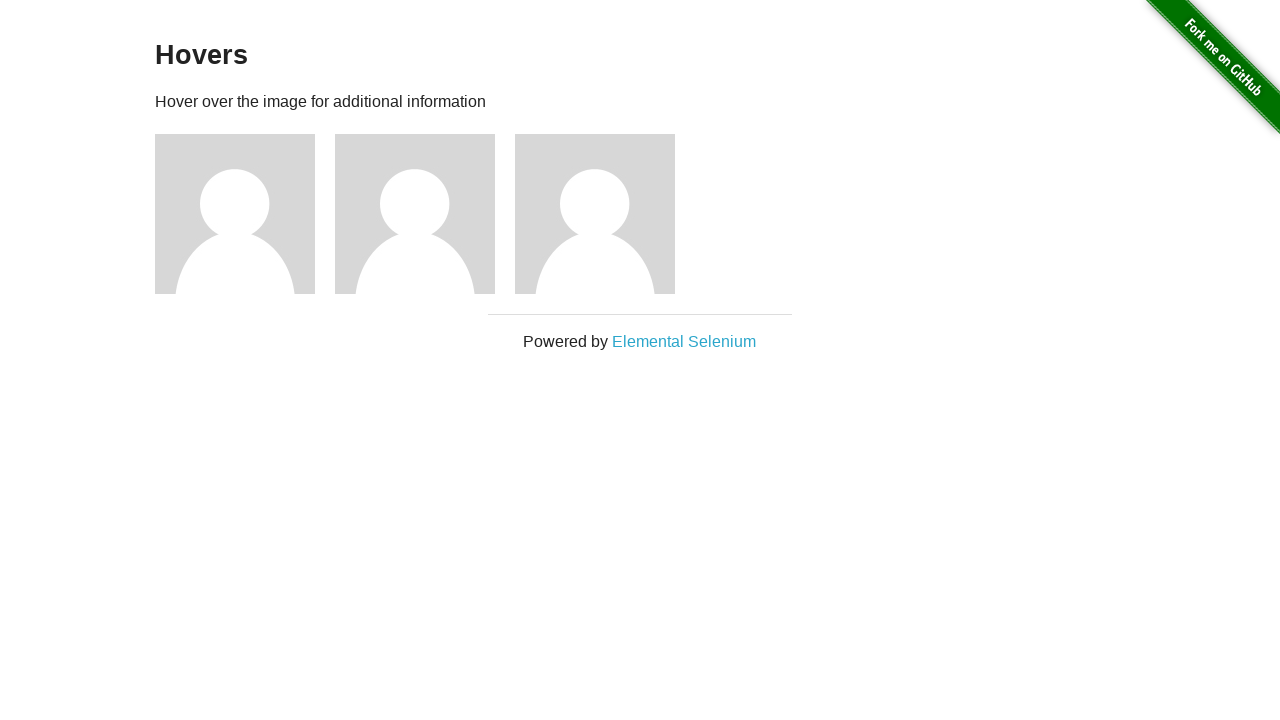

Confirmed figure elements are available again before next iteration
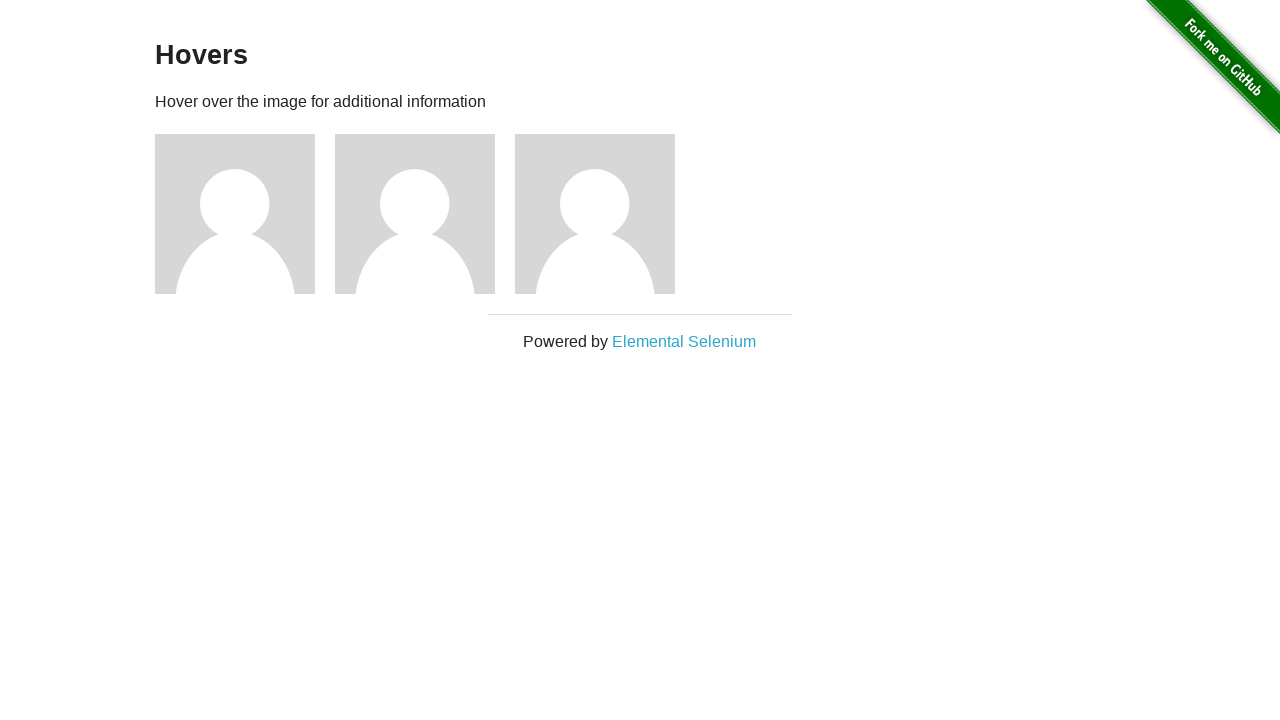

Selected figure element 3
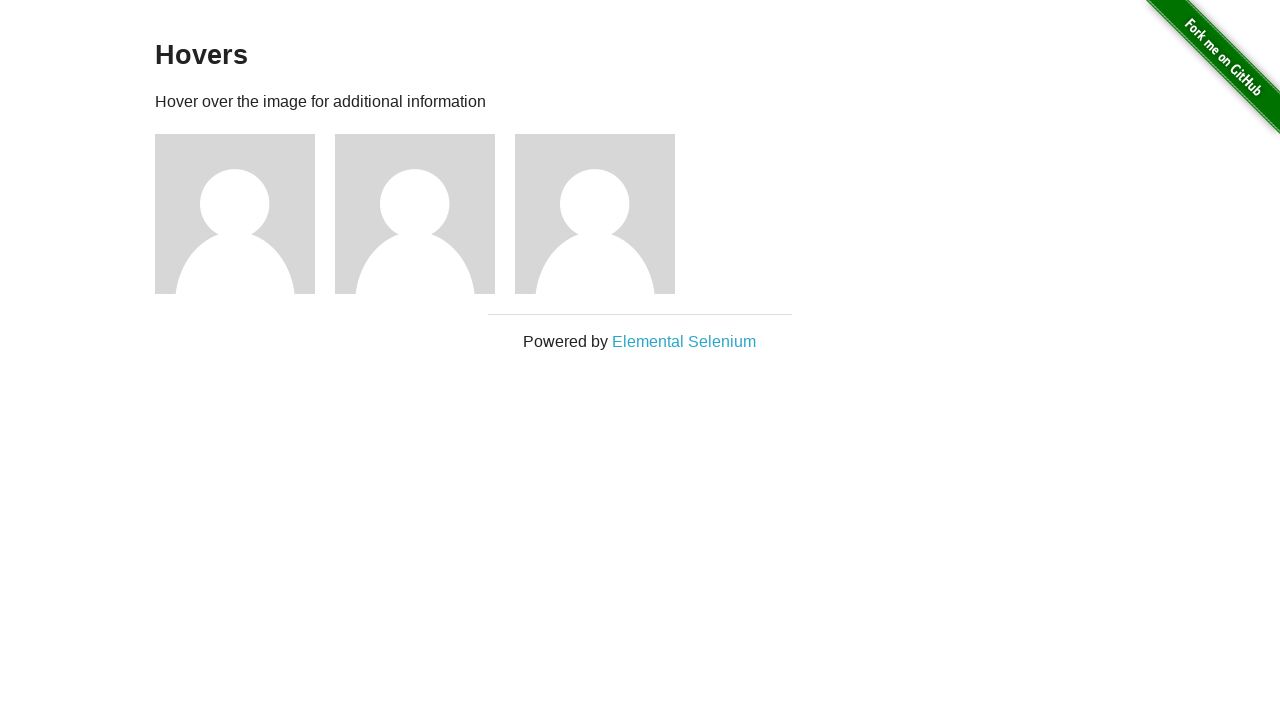

Hovered over figure 3 to reveal hidden content at (605, 214) on .figure >> nth=2
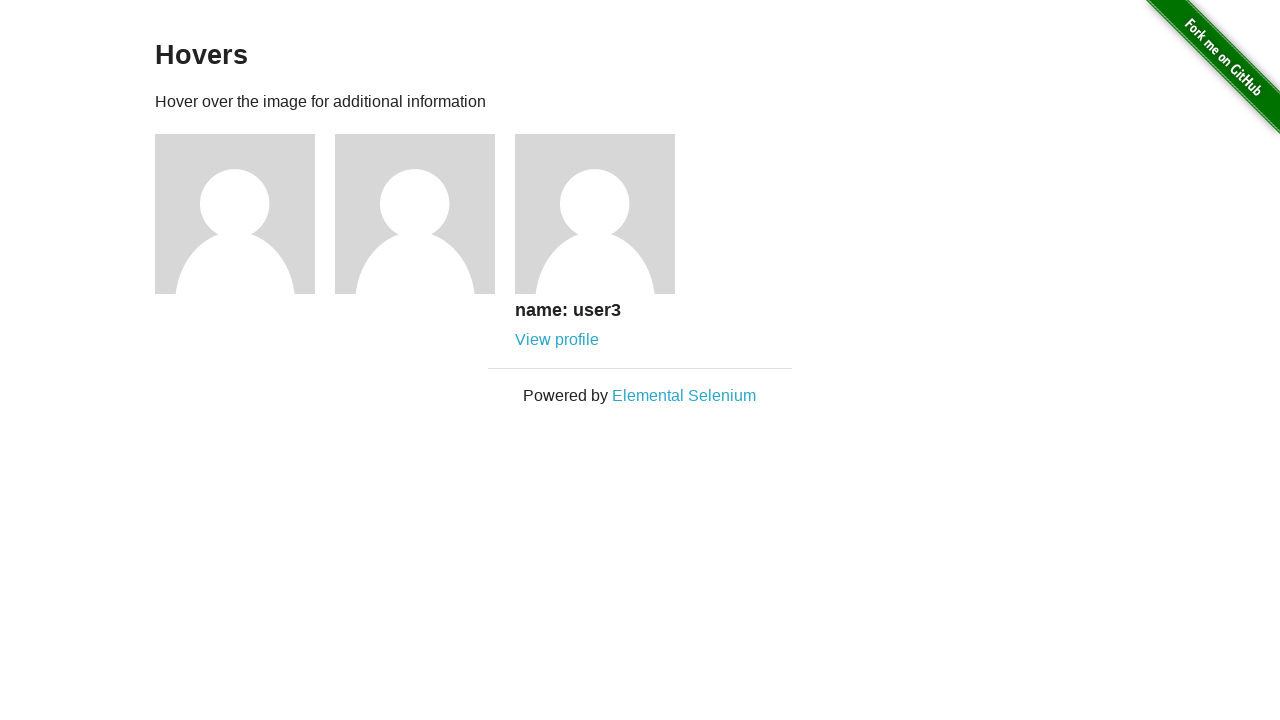

Verified 'View profile' text is visible for figure 3
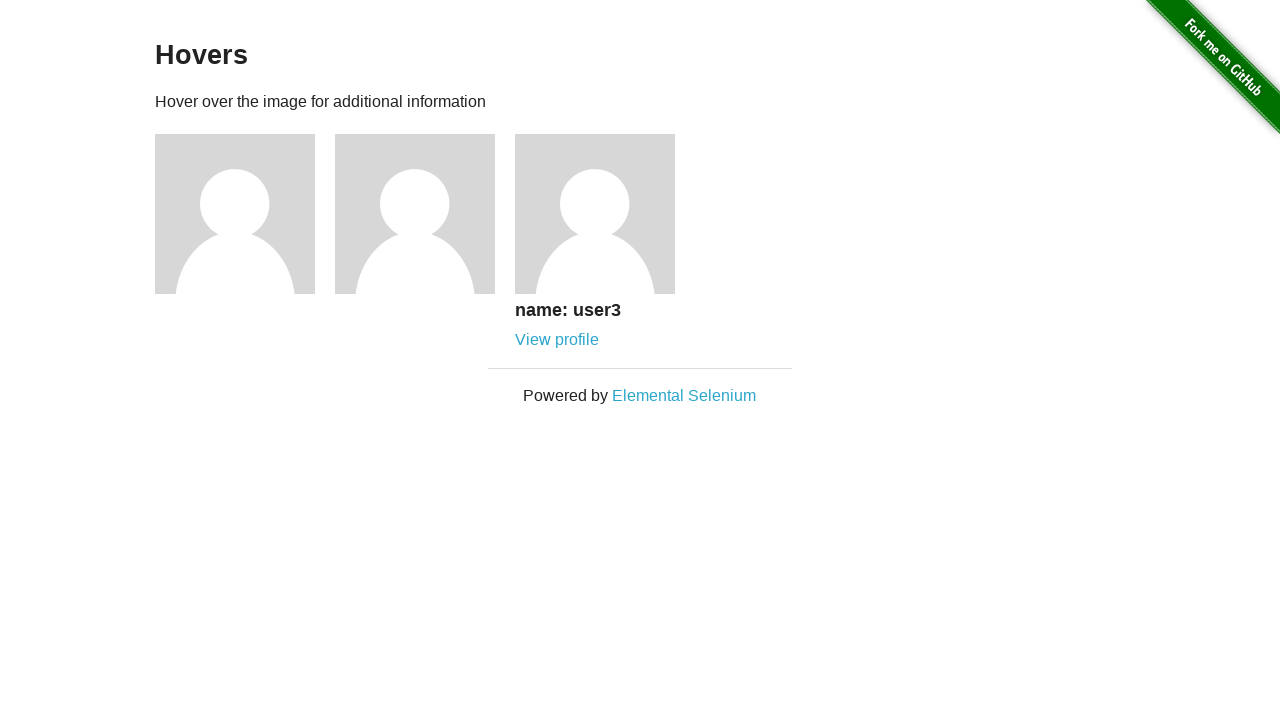

Clicked on 'View profile' link for figure 3 at (557, 340) on .figure >> nth=2 >> text=View profile
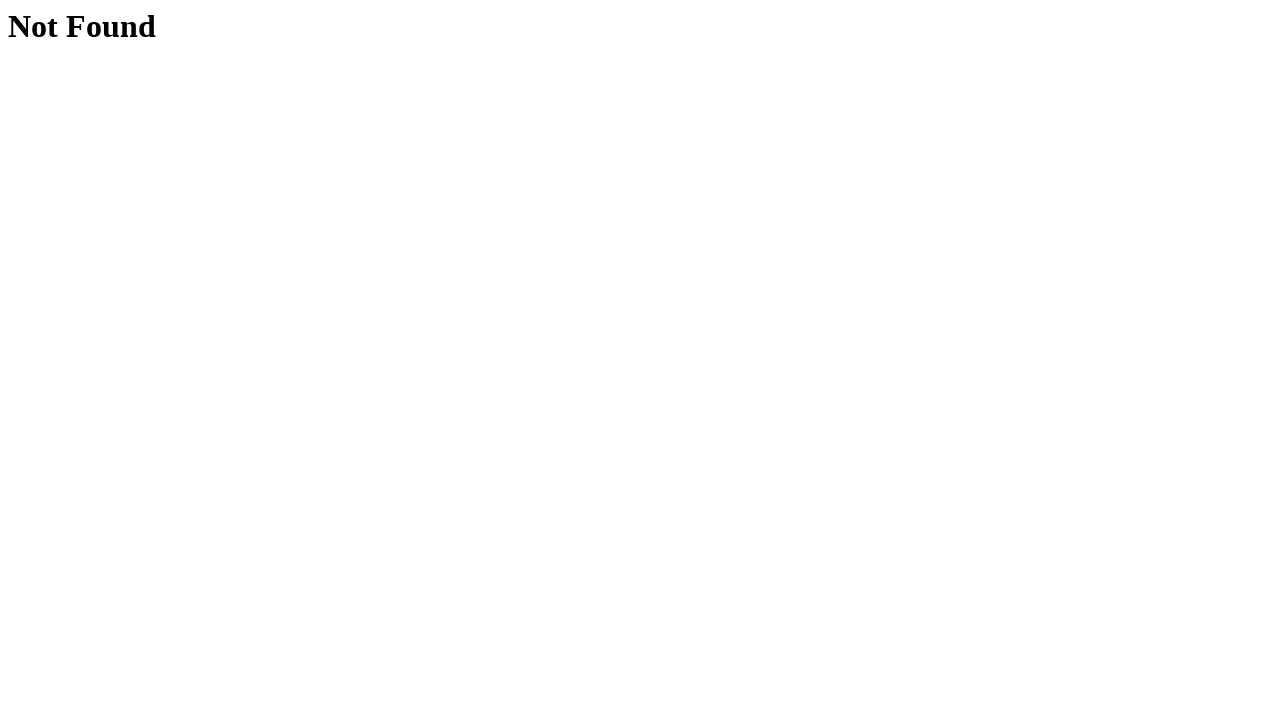

Verified URL changed to user profile page for user 3
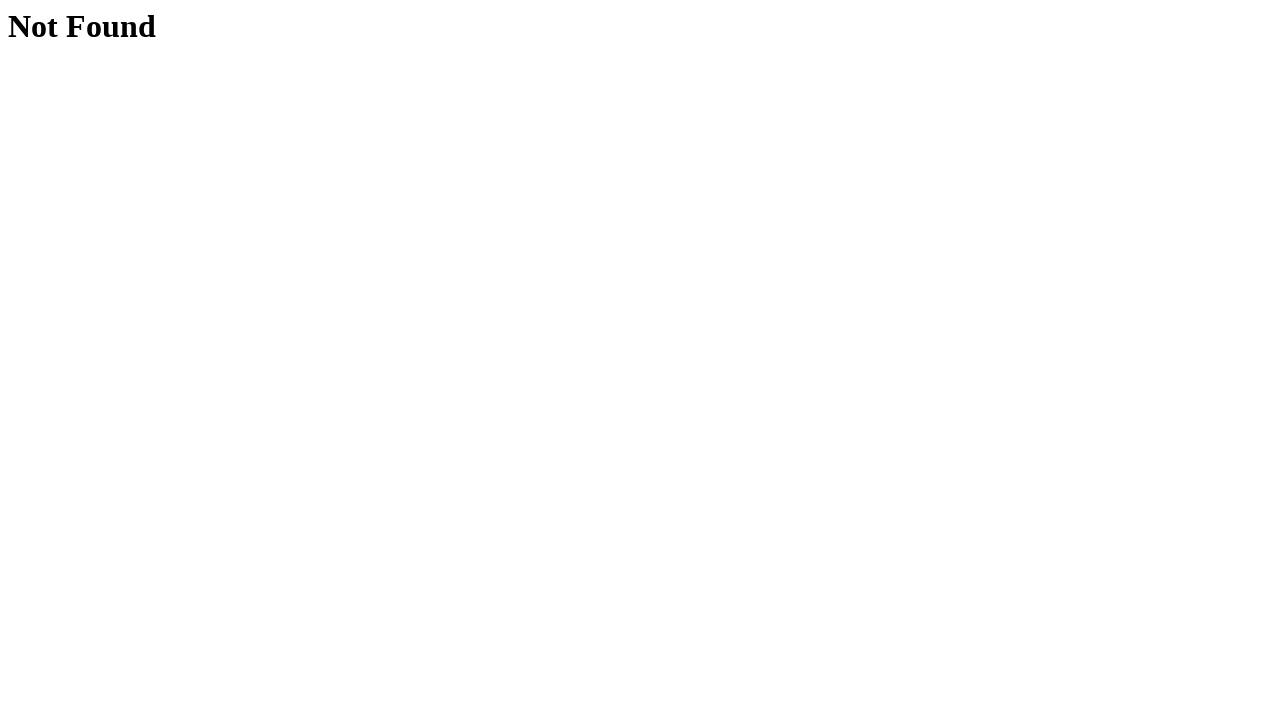

Navigated back to the hovers page from user 3 profile
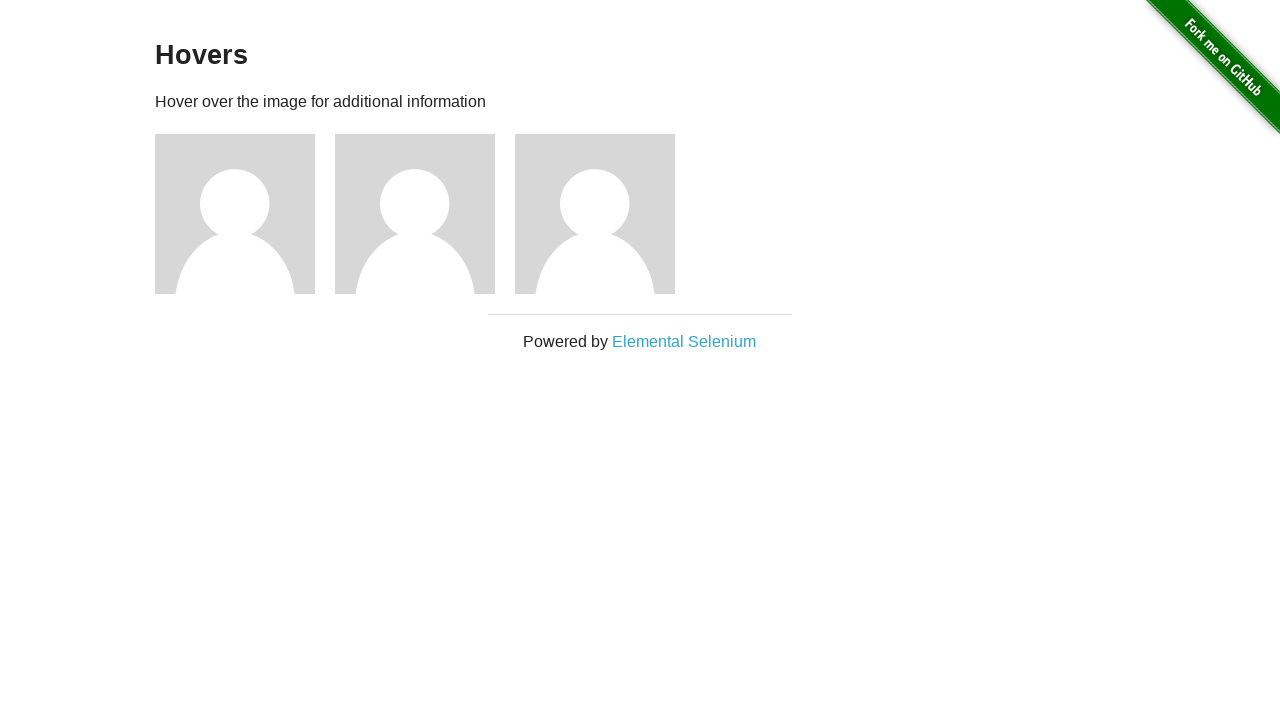

Confirmed figure elements are available again before next iteration
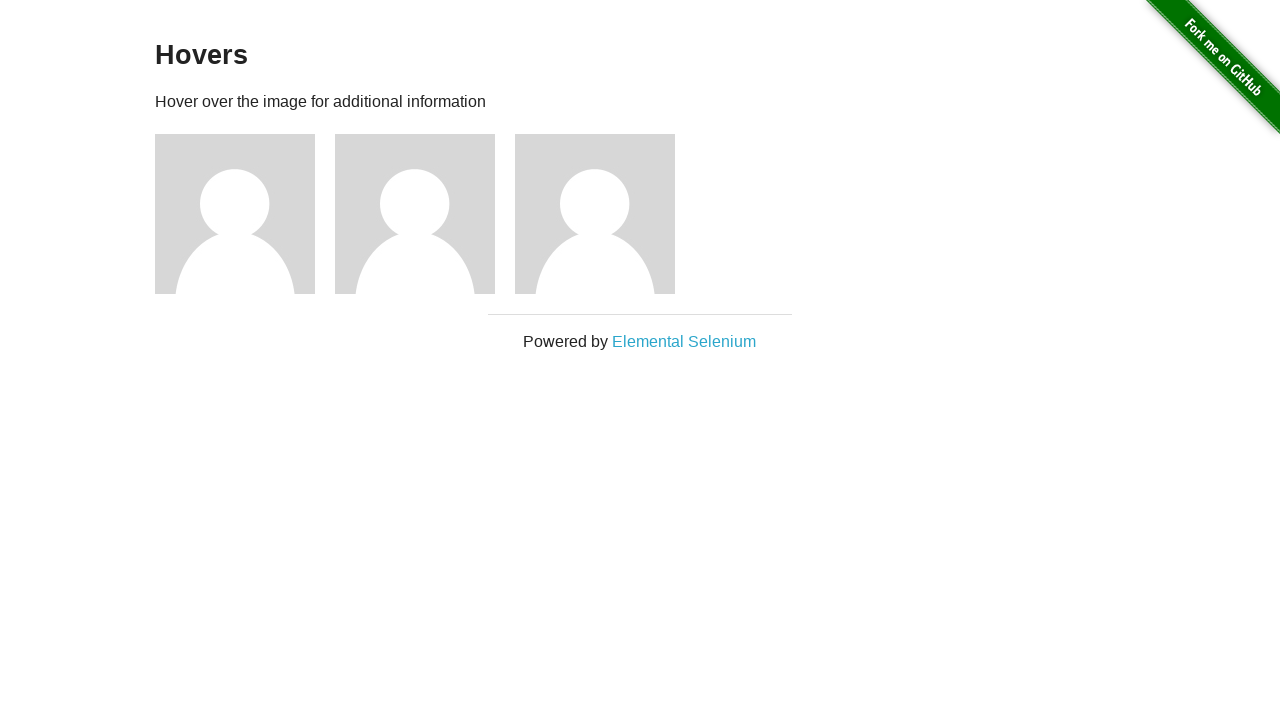

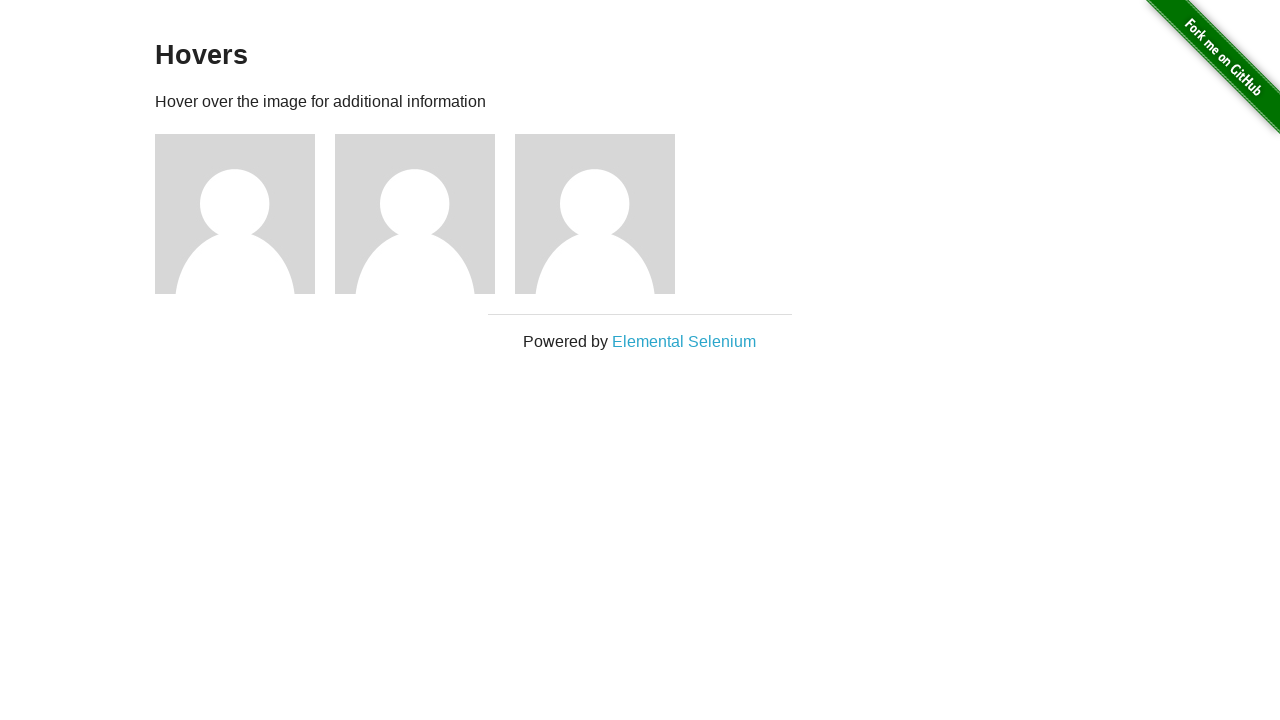